Tests the search functionality by performing a search and applying filters to verify results

Starting URL: https://www.usps.com

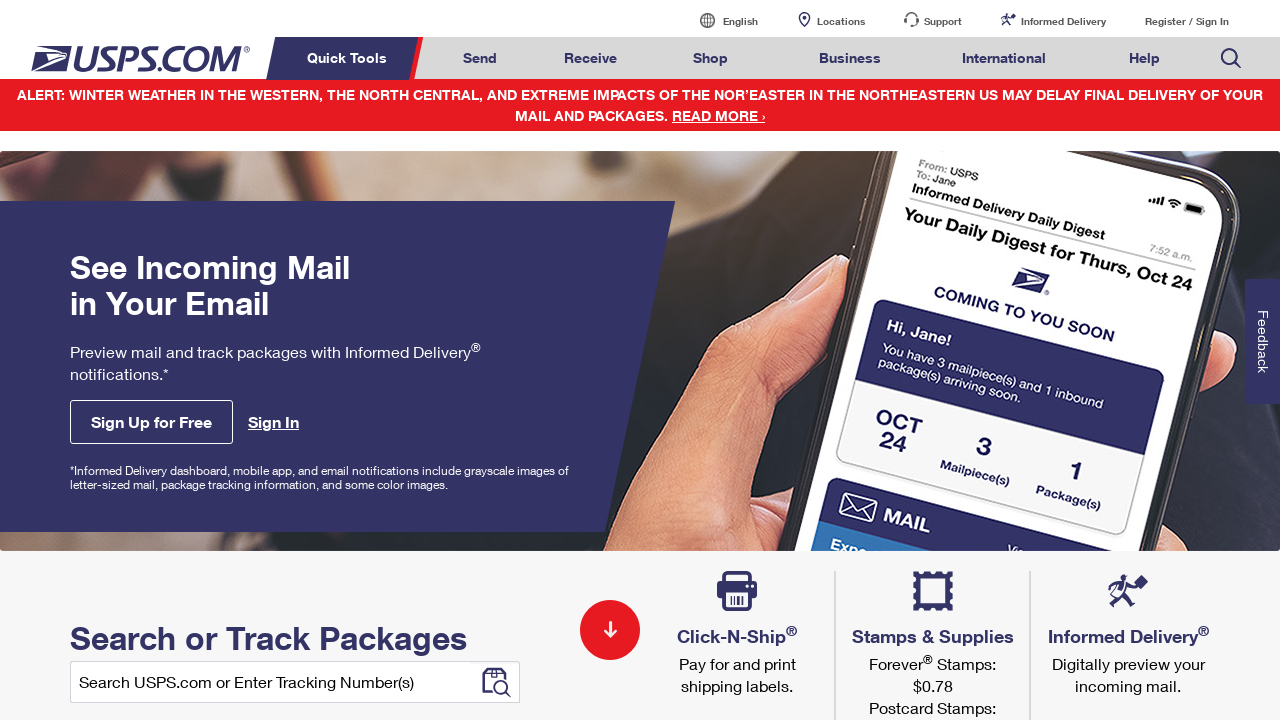

Hovered over search menu header at (1231, 58) on xpath=//li[@class='nav-search menuheader']
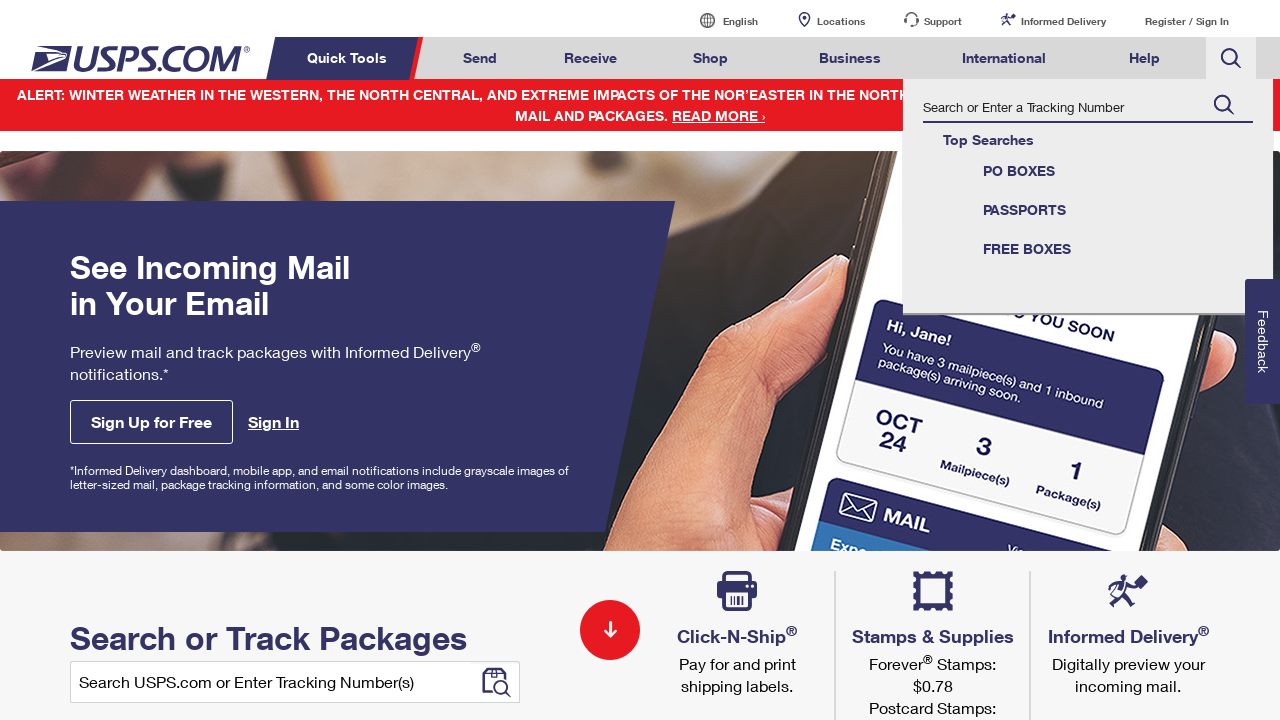

Filled search field with 'stamps' on //input[@id='global-header--search-track-search']
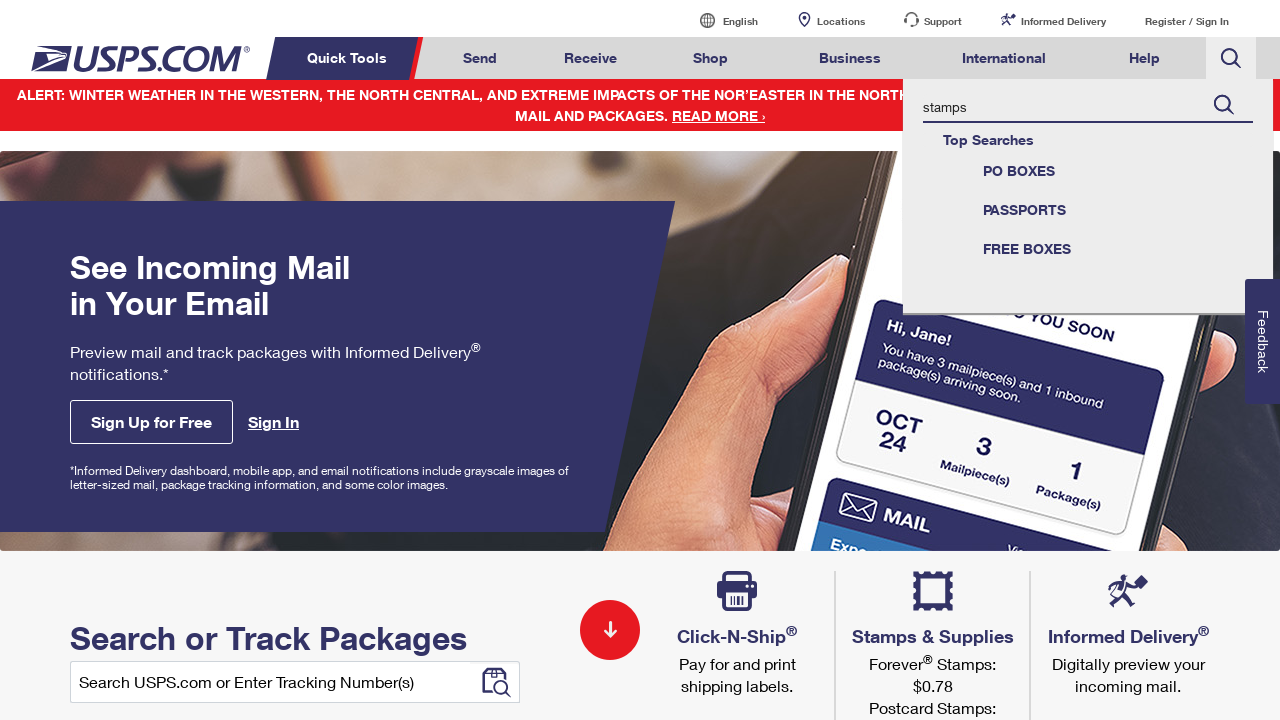

Clicked search button to perform search at (1224, 105) on xpath=//label[@for='global-header--search-track-search']/..//input[@value='Searc
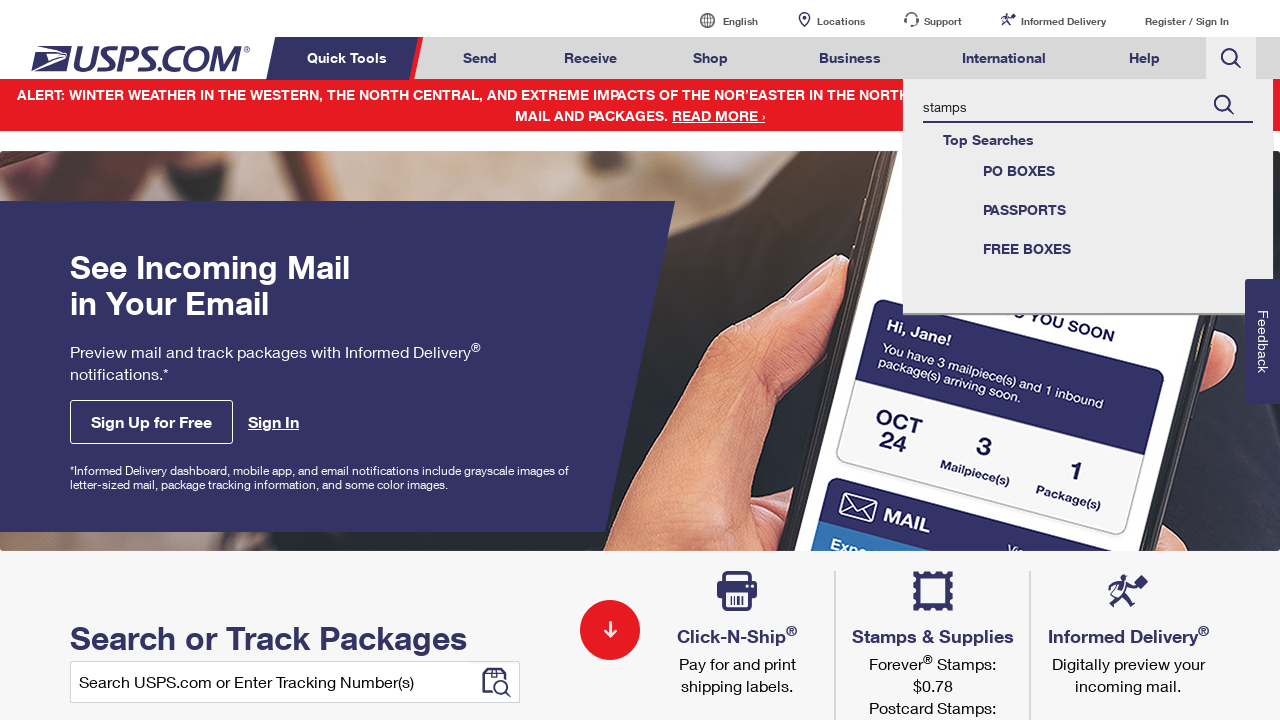

Search spinner disappeared and results loaded
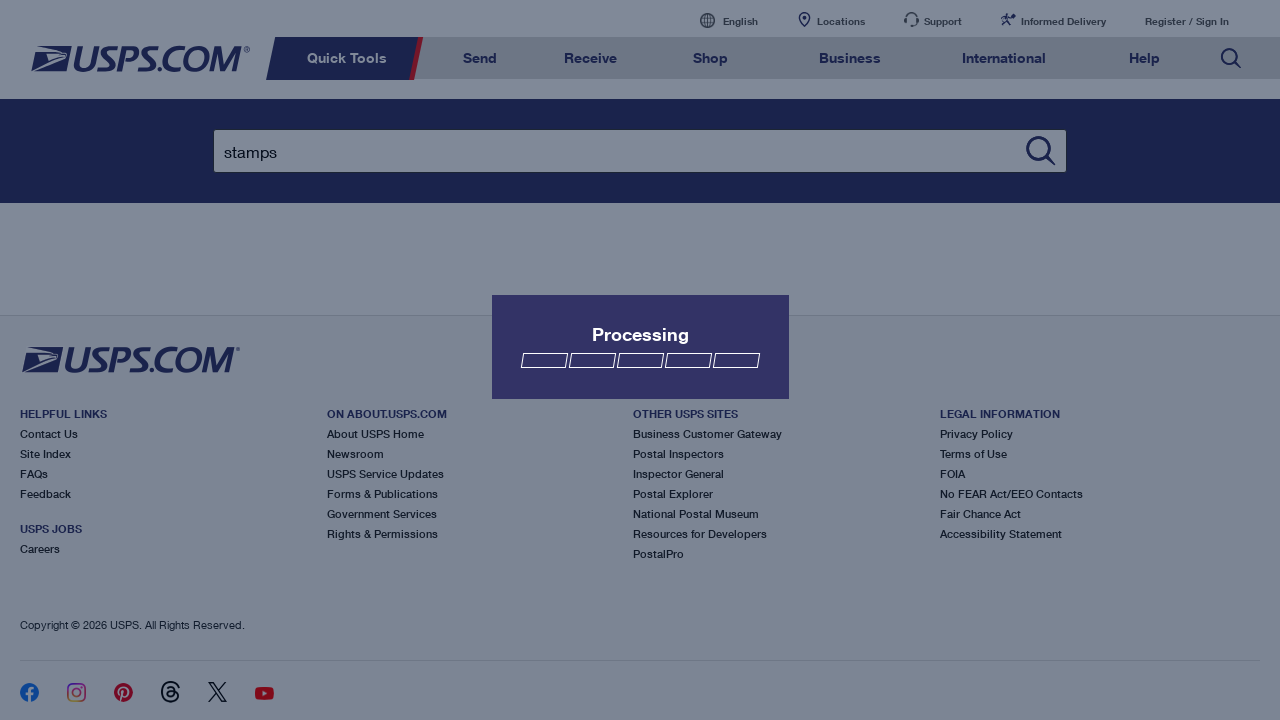

Clicked 'Send' filter to apply filter at (65, 25) on xpath=//label[contains(text(), 'Send')]
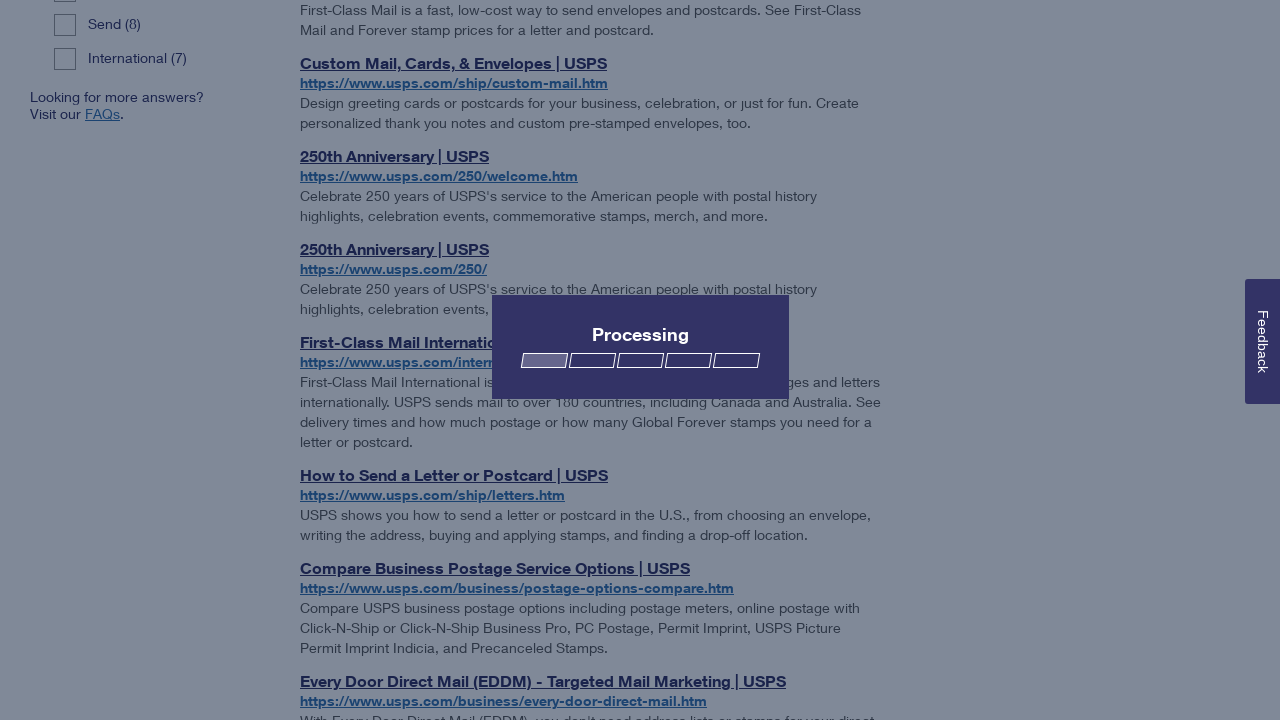

Filtered search results loaded with 'Send' filter applied
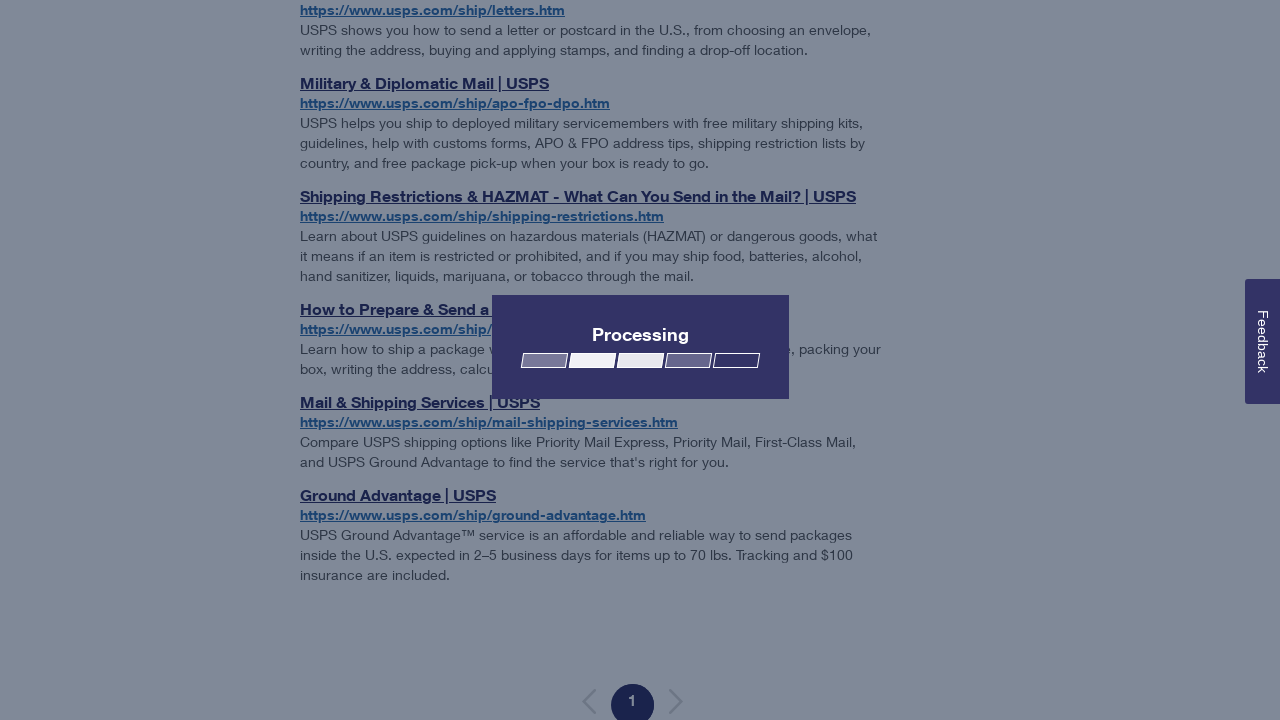

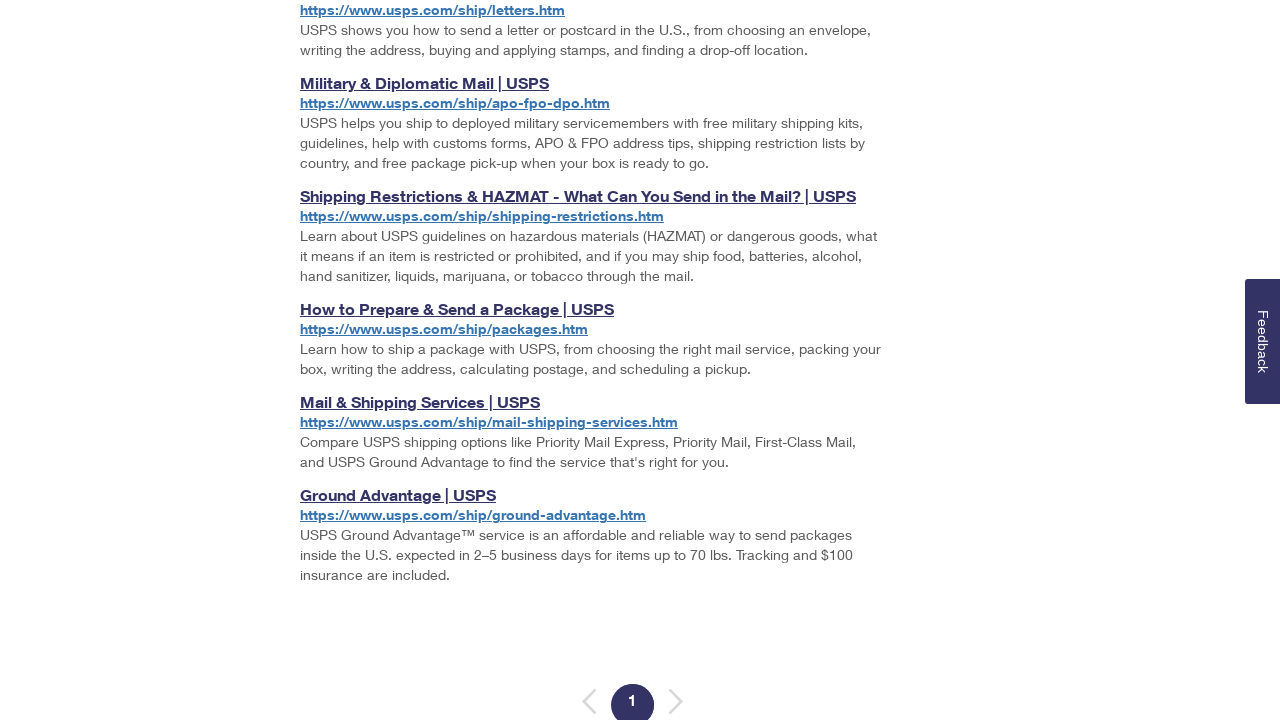